Tests drag and drop functionality by dragging an element to a drop zone

Starting URL: https://zimaev.github.io/draganddrop/

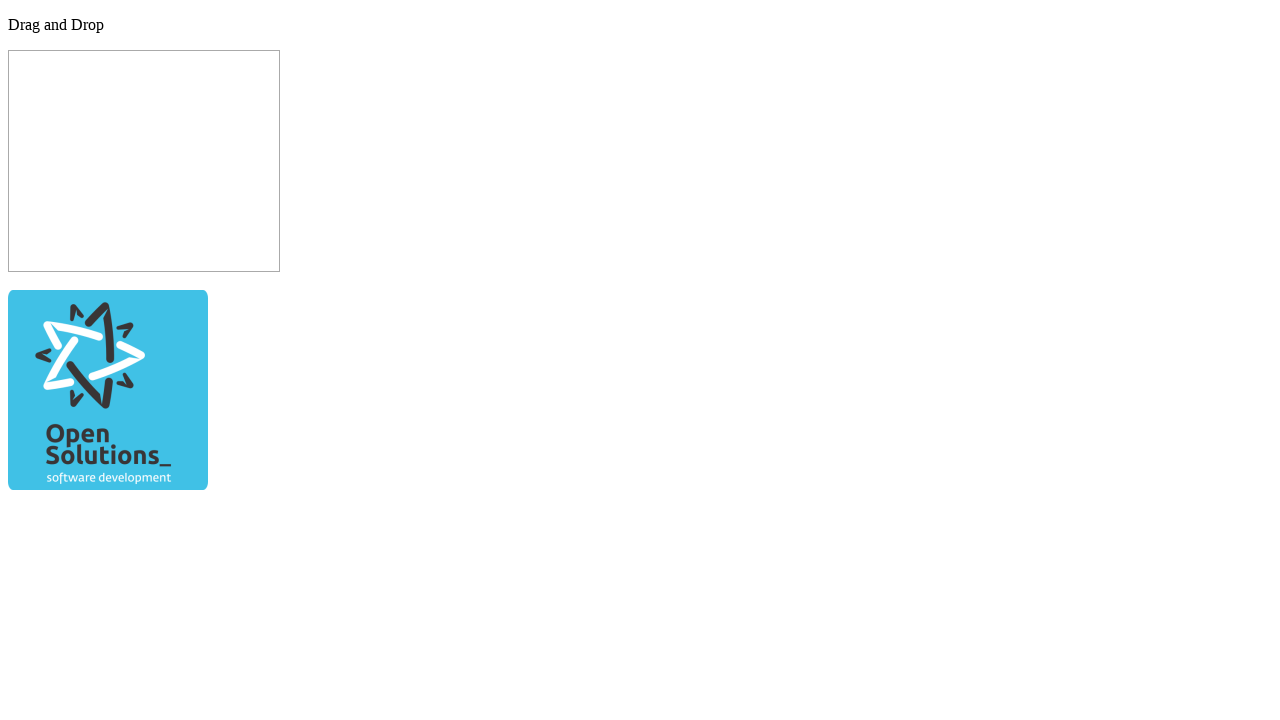

Navigated to drag and drop test page
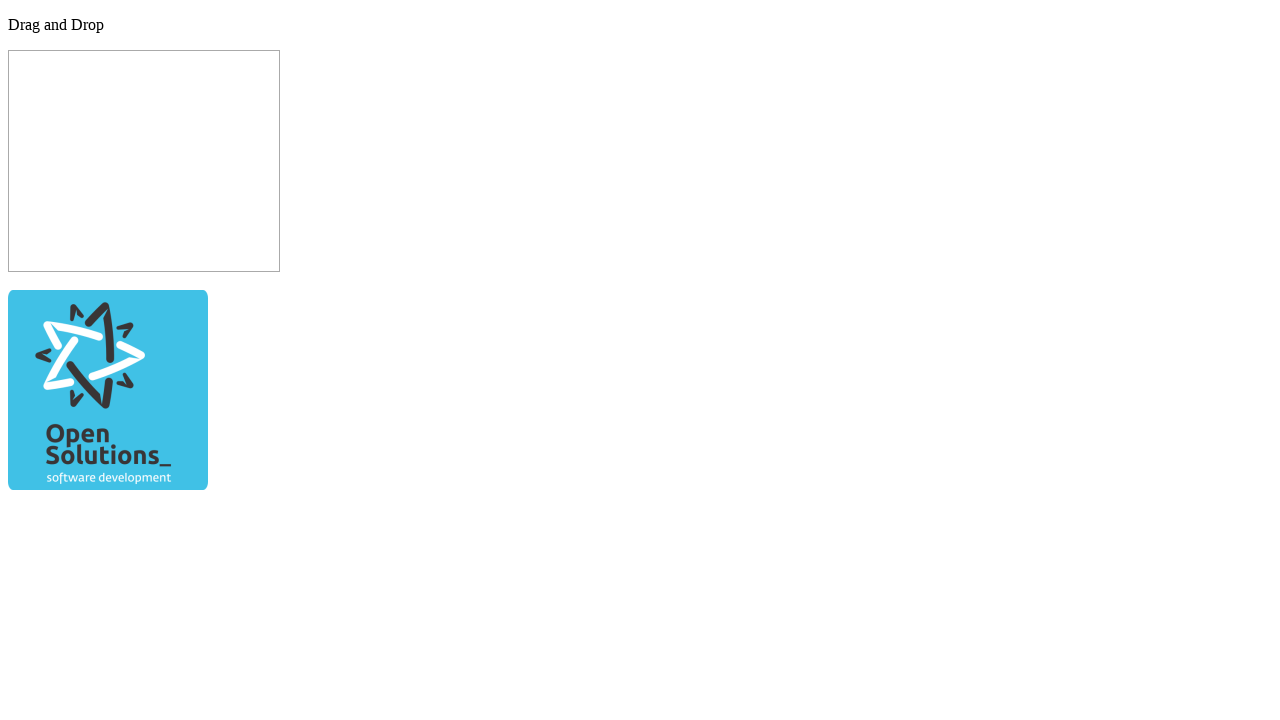

Dragged source element and dropped it on target zone at (144, 161)
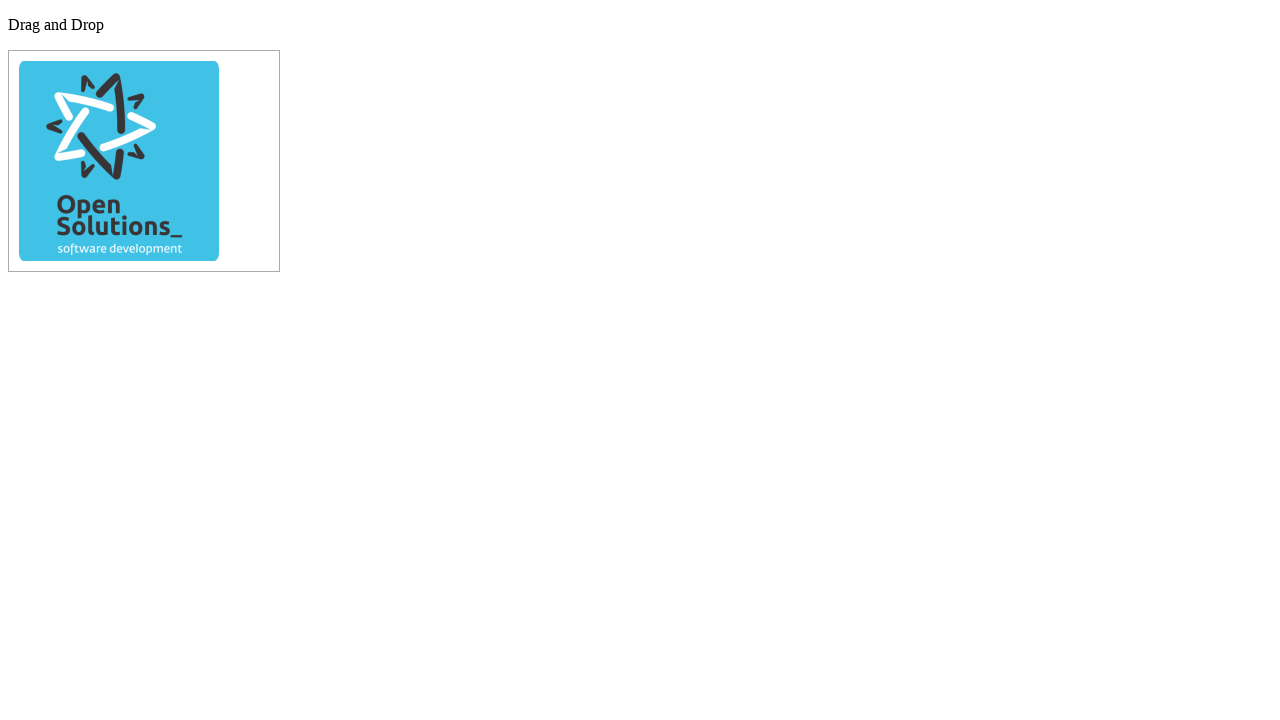

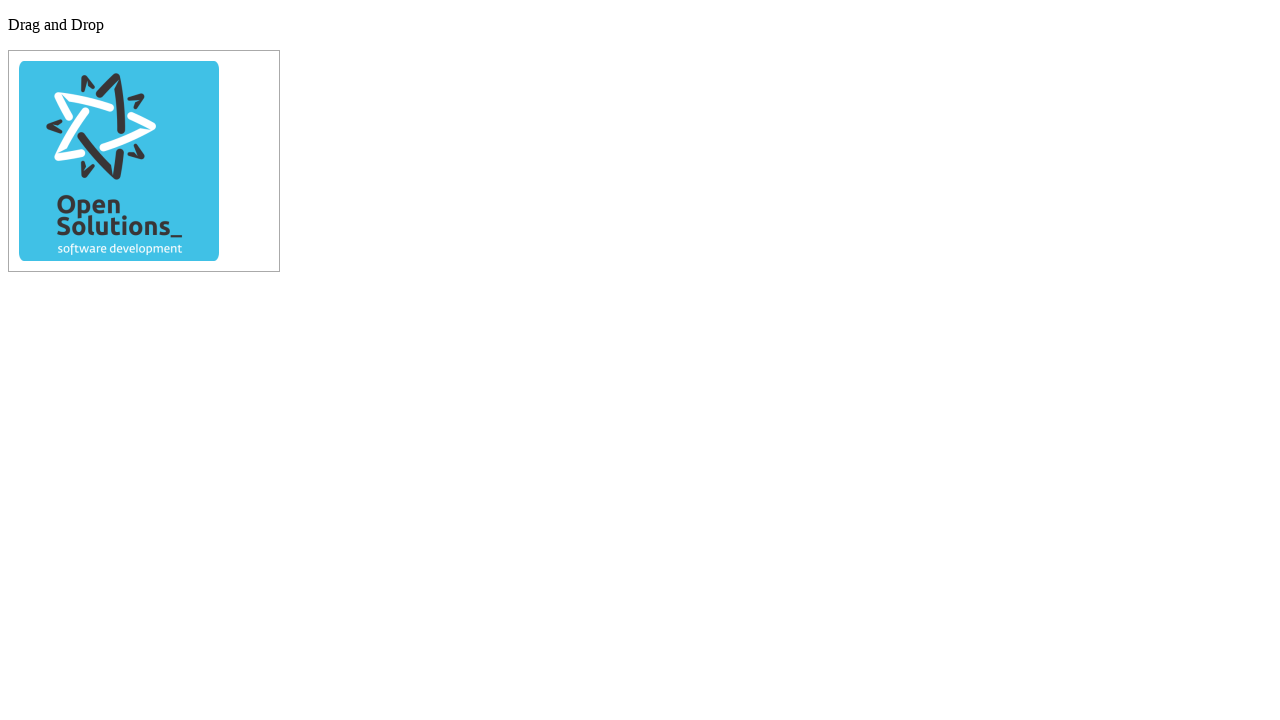